Tests different types of JavaScript alerts on a demo page by triggering and interacting with simple alerts, confirmation dialogs, and prompt dialogs

Starting URL: https://demoqa.com/alerts

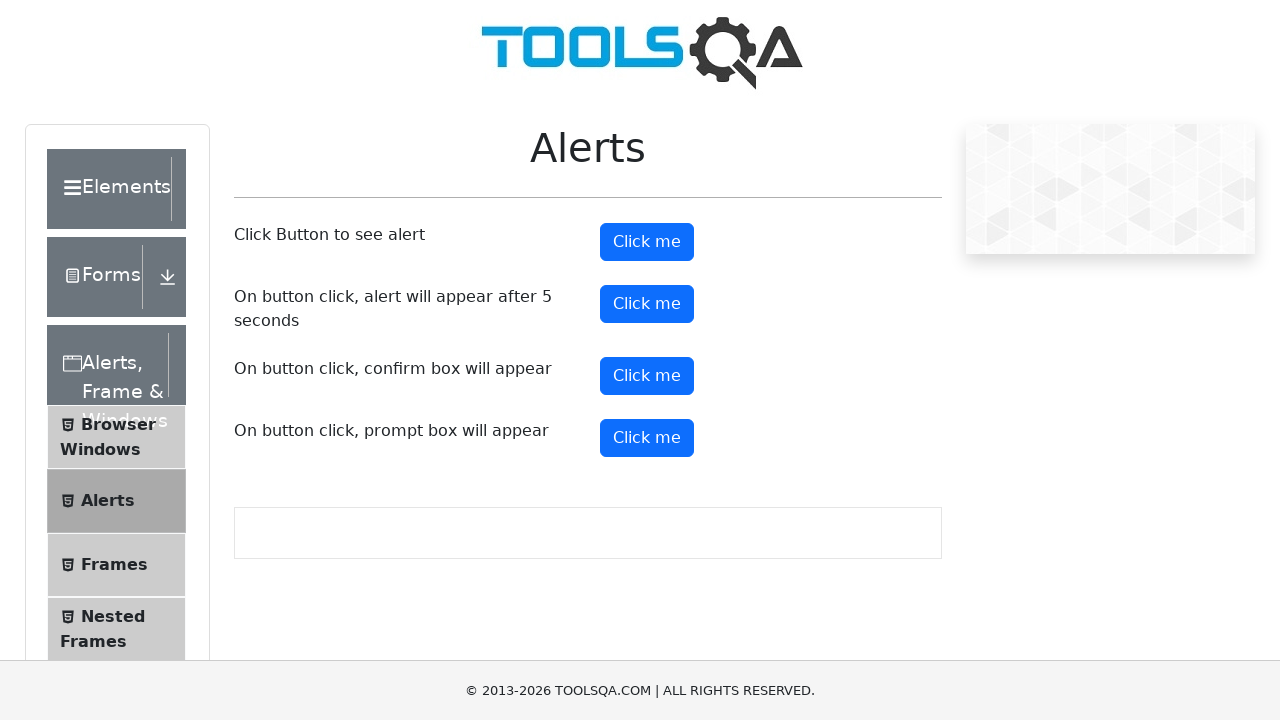

Clicked button to trigger simple alert at (647, 242) on button#alertButton
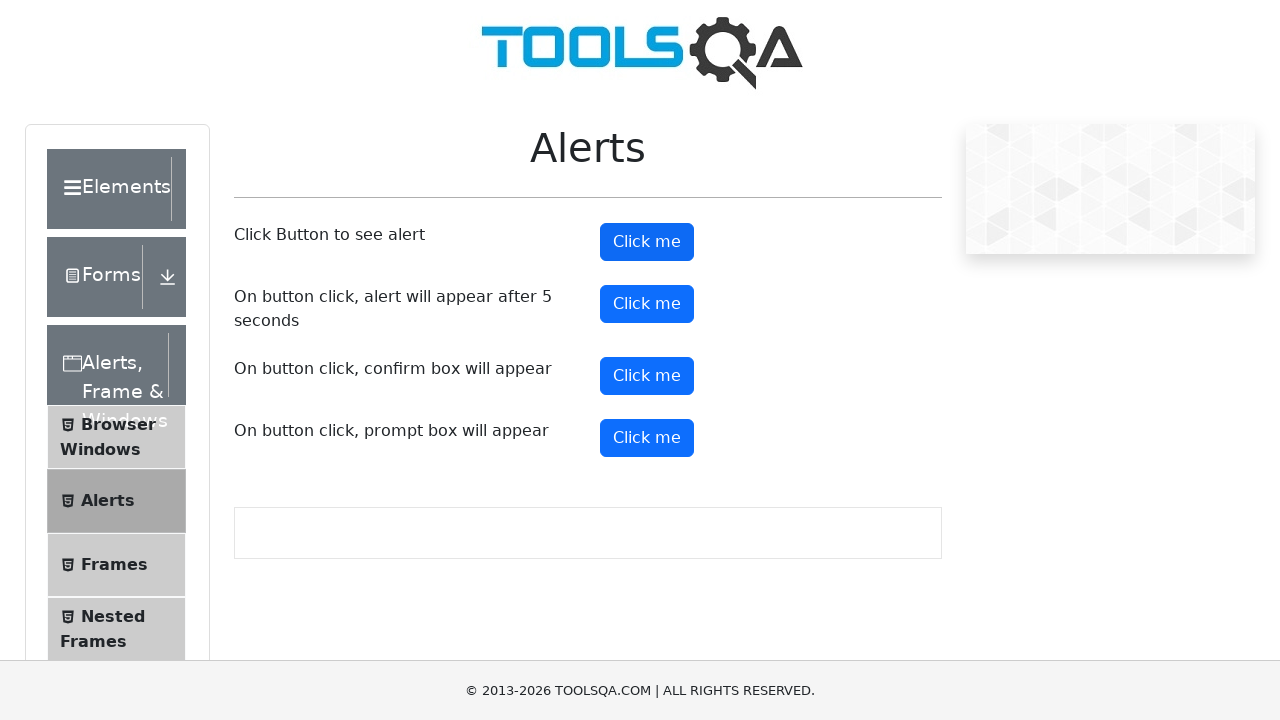

Set up dialog handler to accept alerts
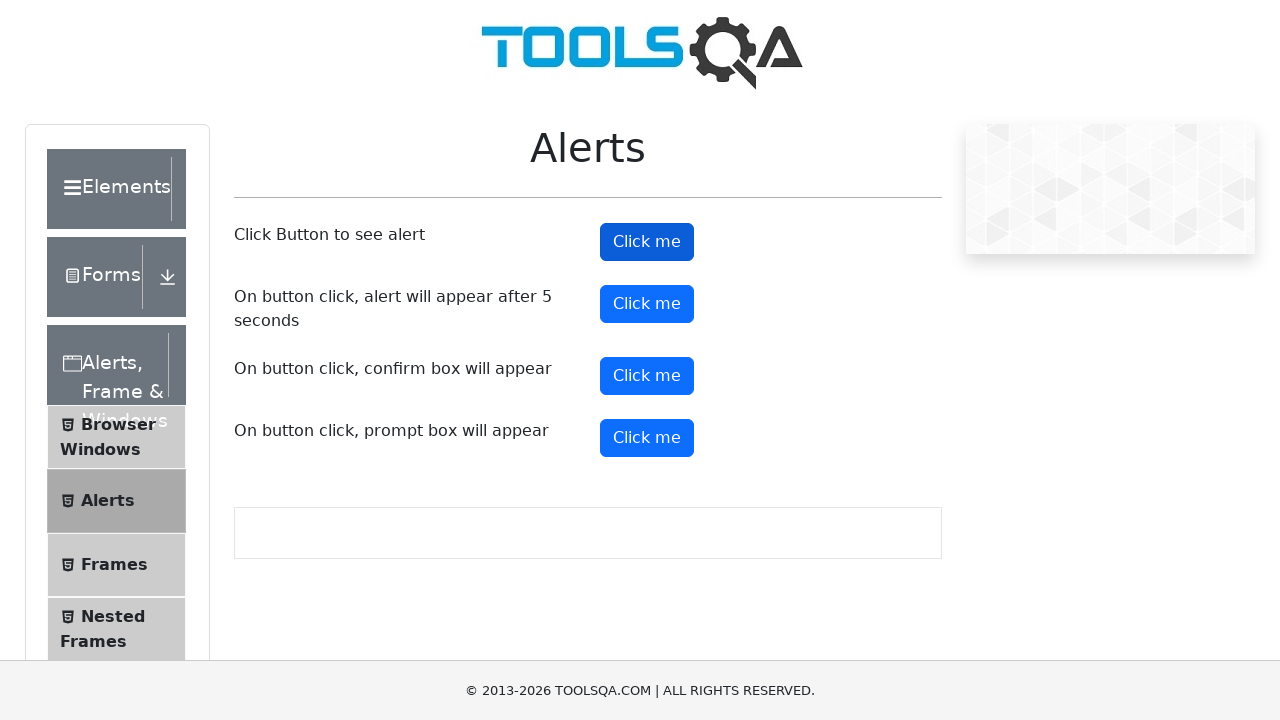

Clicked button to trigger confirmation dialog at (647, 376) on #confirmButton
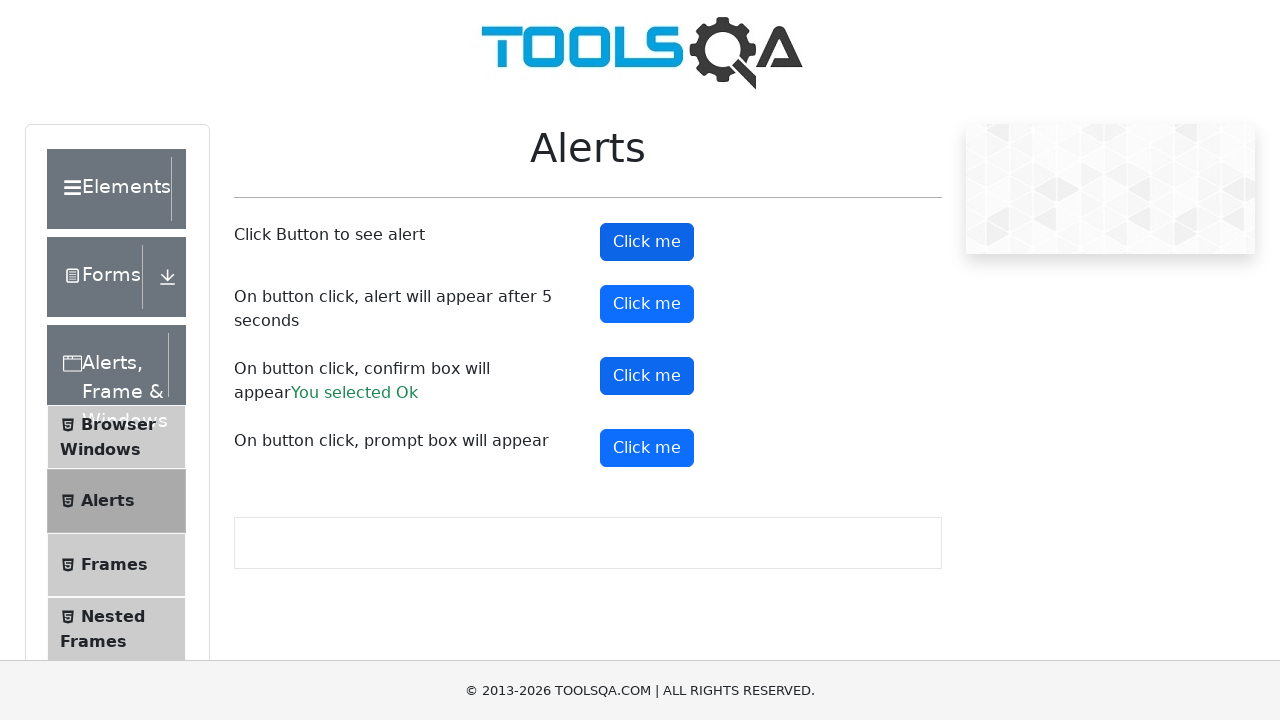

Confirmation dialog was handled
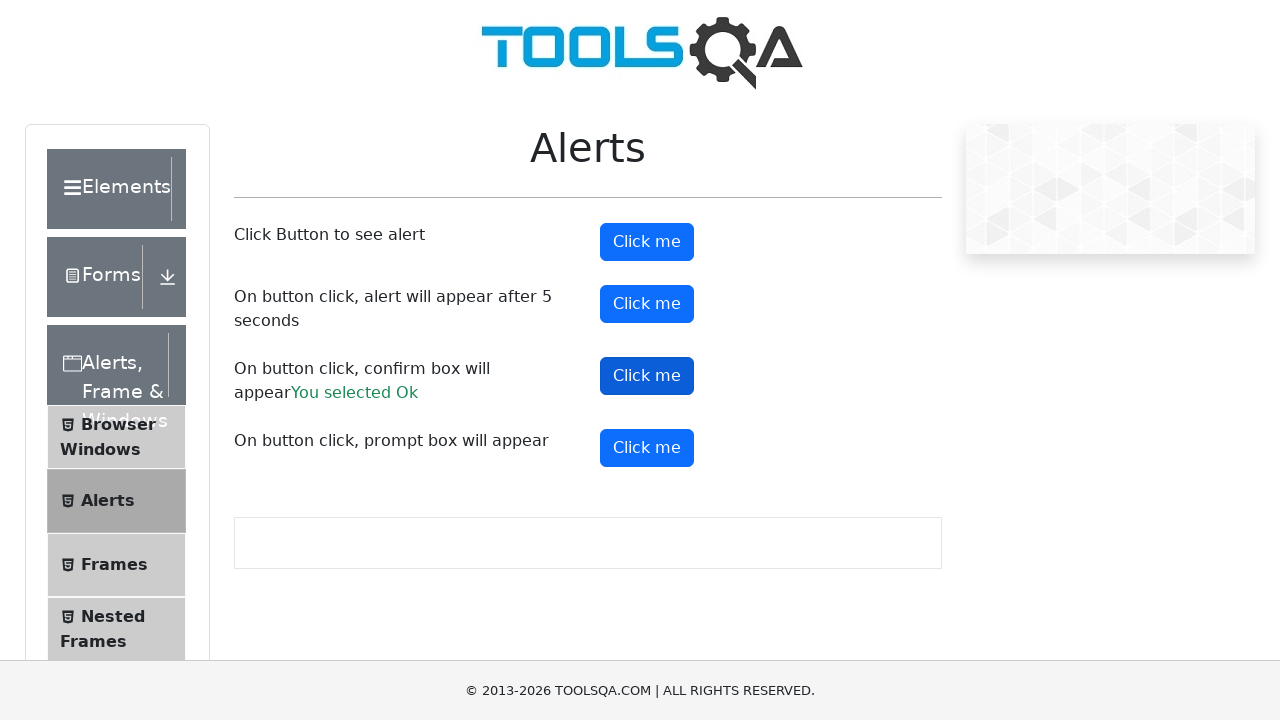

Clicked button to trigger prompt dialog at (647, 448) on #promtButton
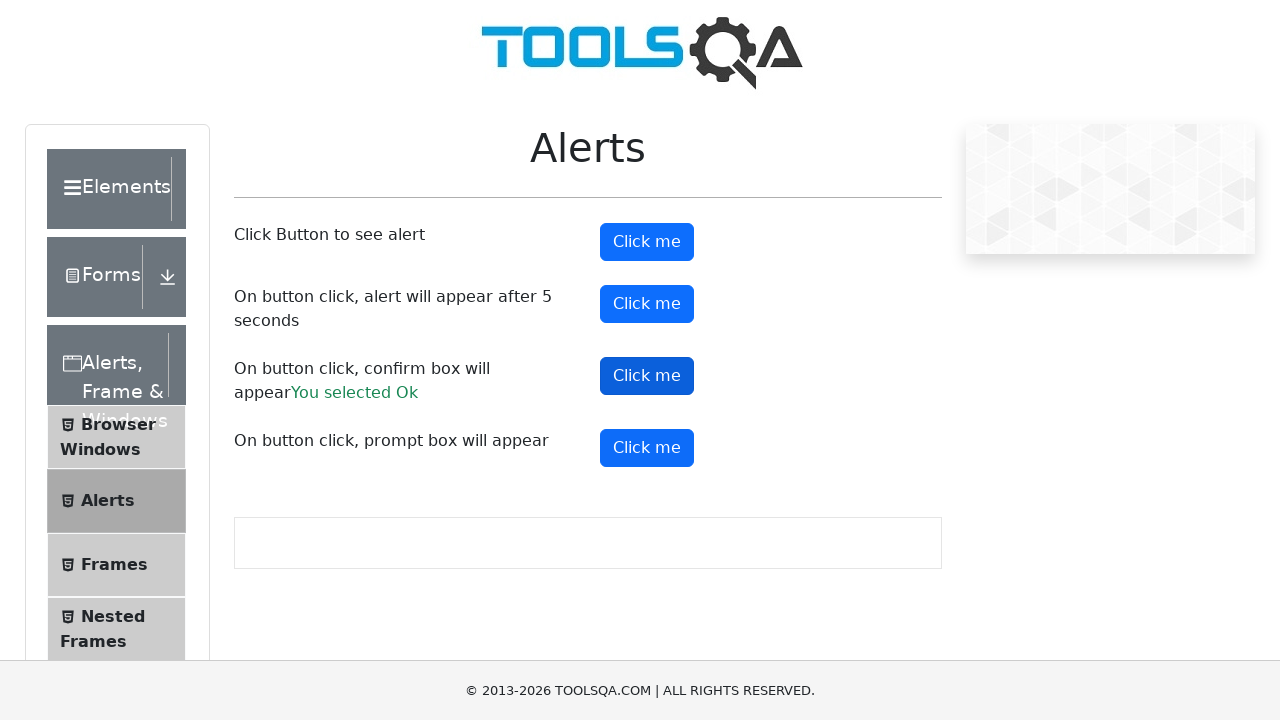

Set up dialog handler to accept prompt with text 'deva'
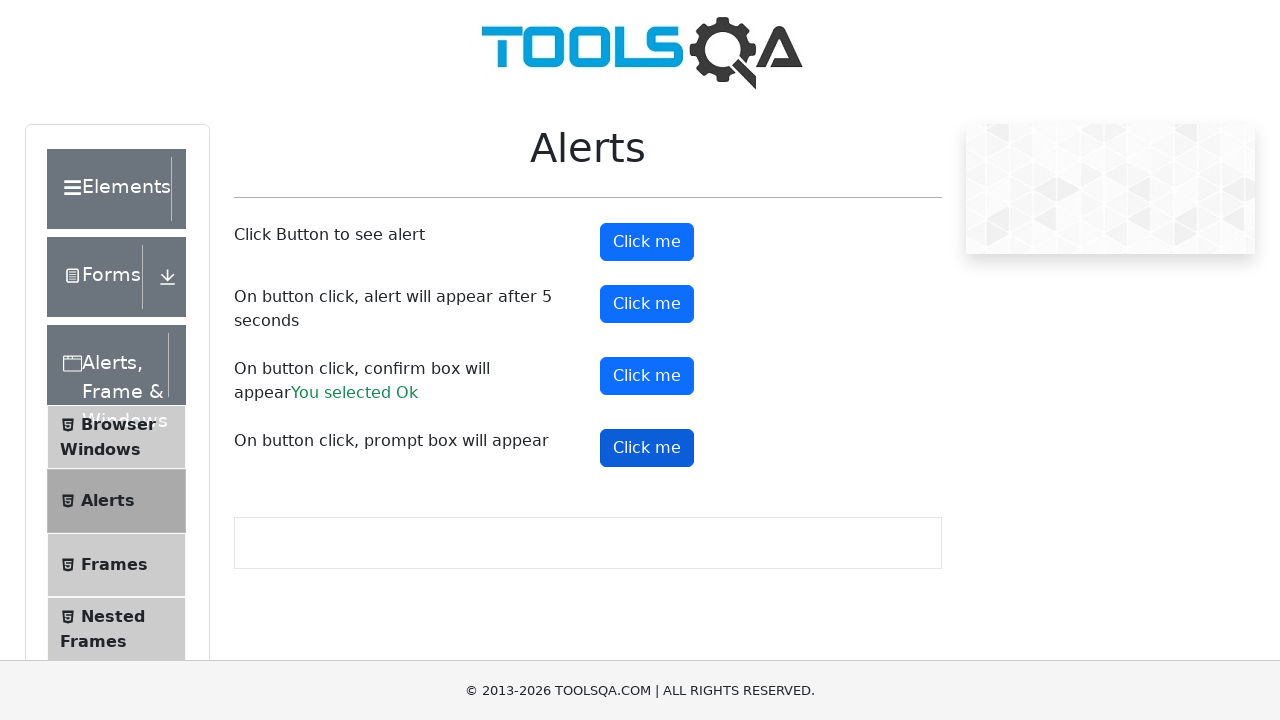

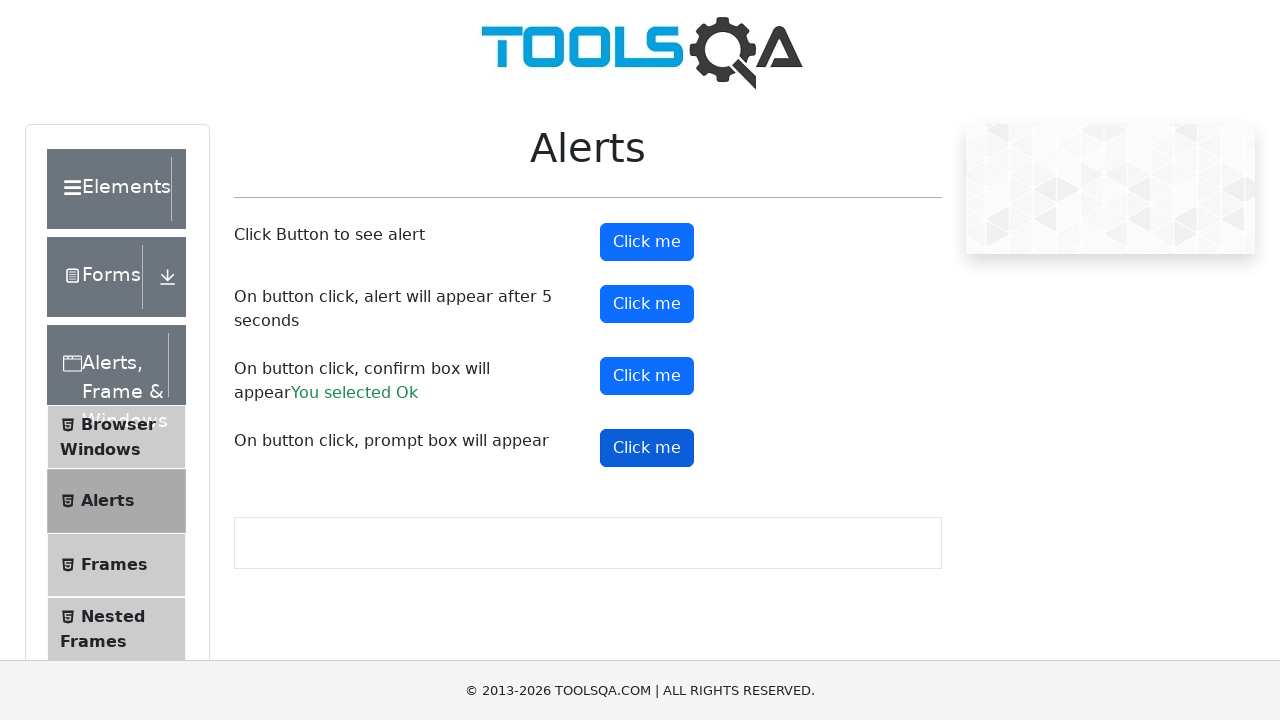